Tests the Elements Text Box form by filling in name, email, and address fields and submitting the form

Starting URL: https://demoqa.com/

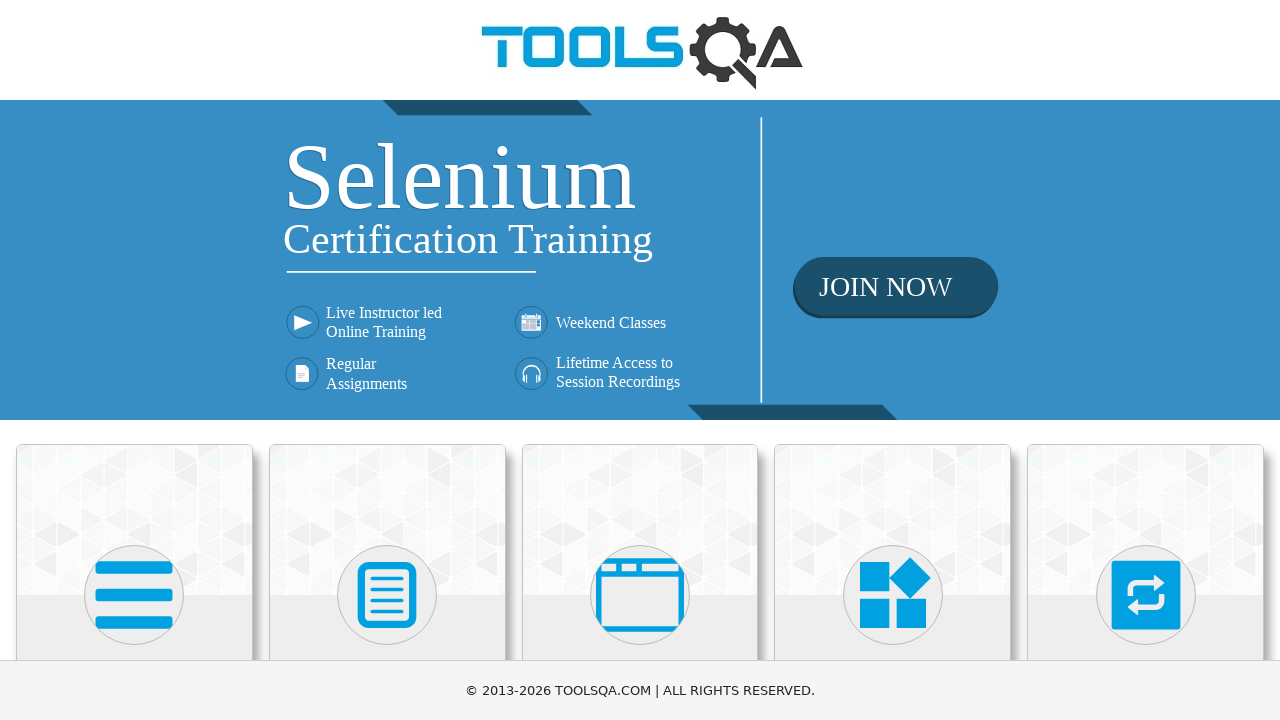

Clicked on Elements section at (134, 360) on xpath=//h5[text()='Elements']
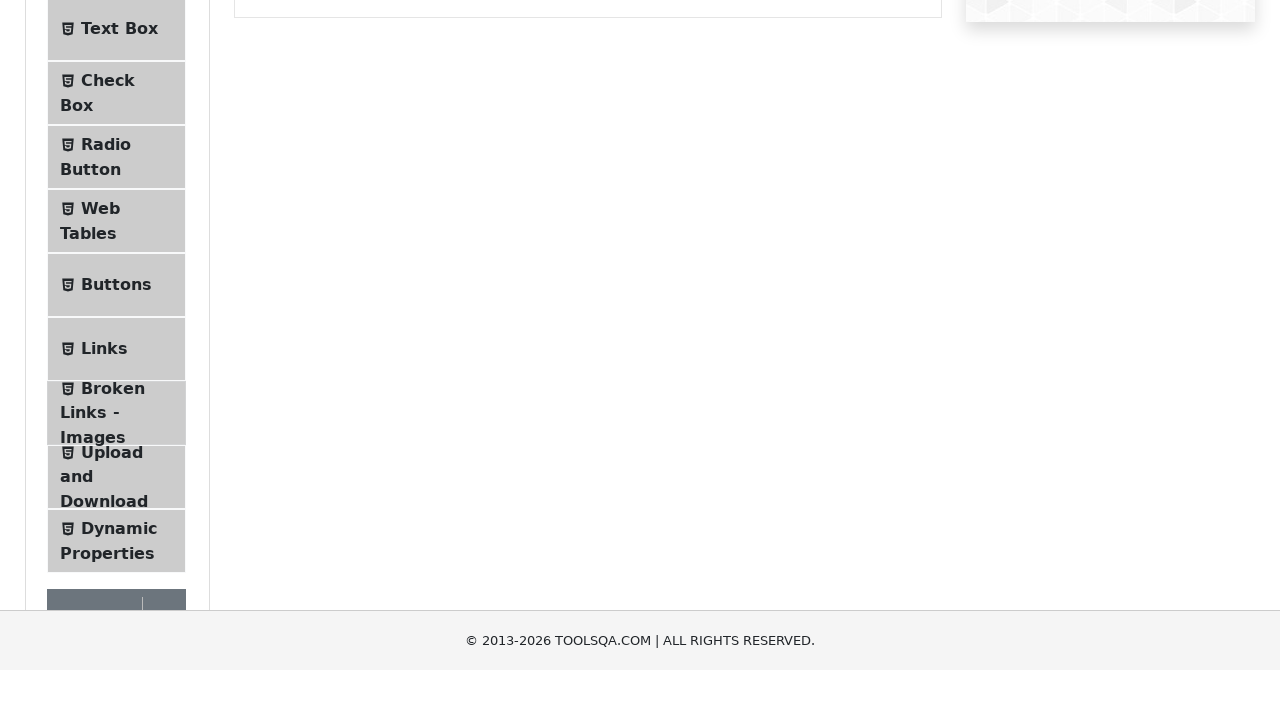

Clicked on Text Box menu item at (116, 261) on #item-0
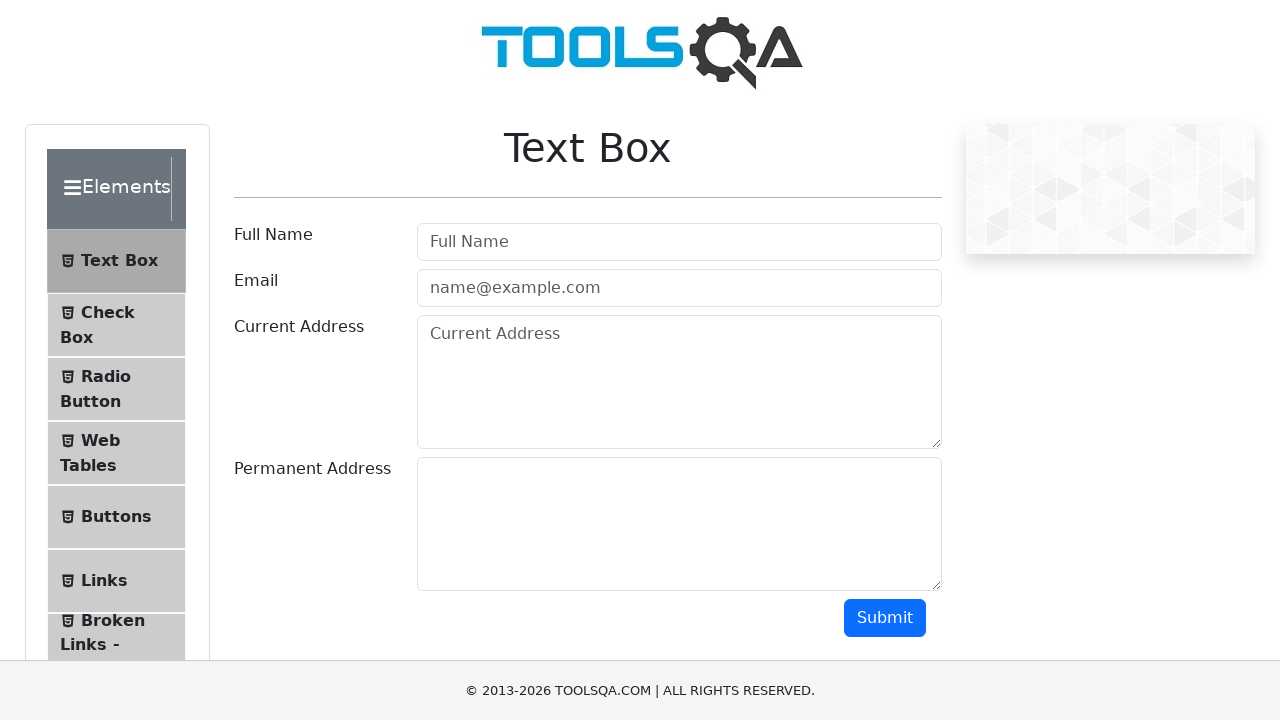

Filled in name field with 'Maksim' on #userName
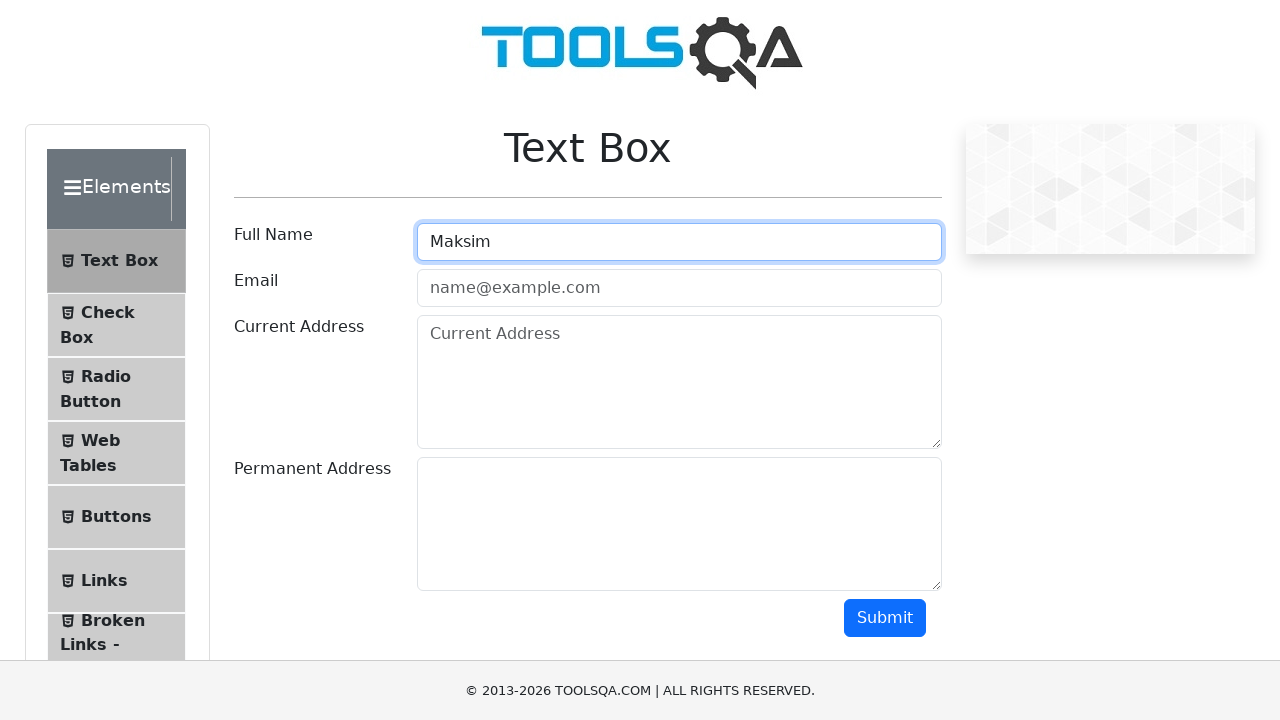

Filled in email field with 'test@test.com' on #userEmail
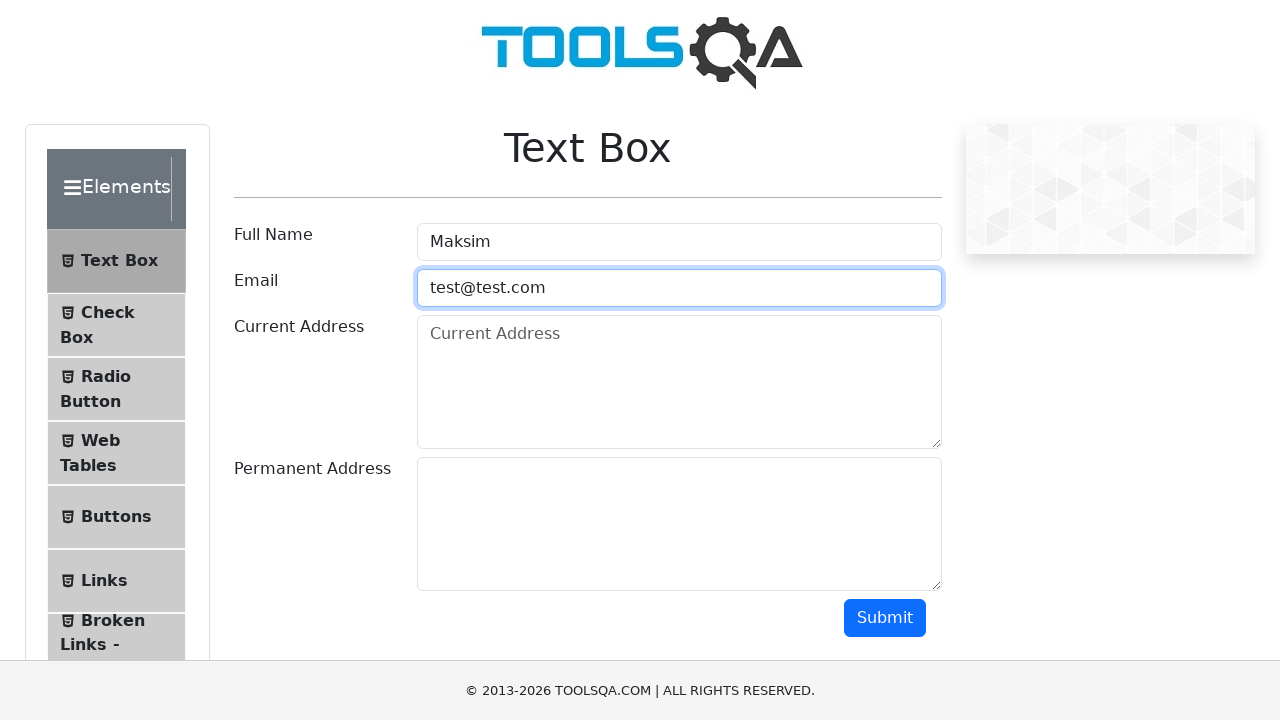

Filled in address field with 'Sankt-Peterburg' on #currentAddress
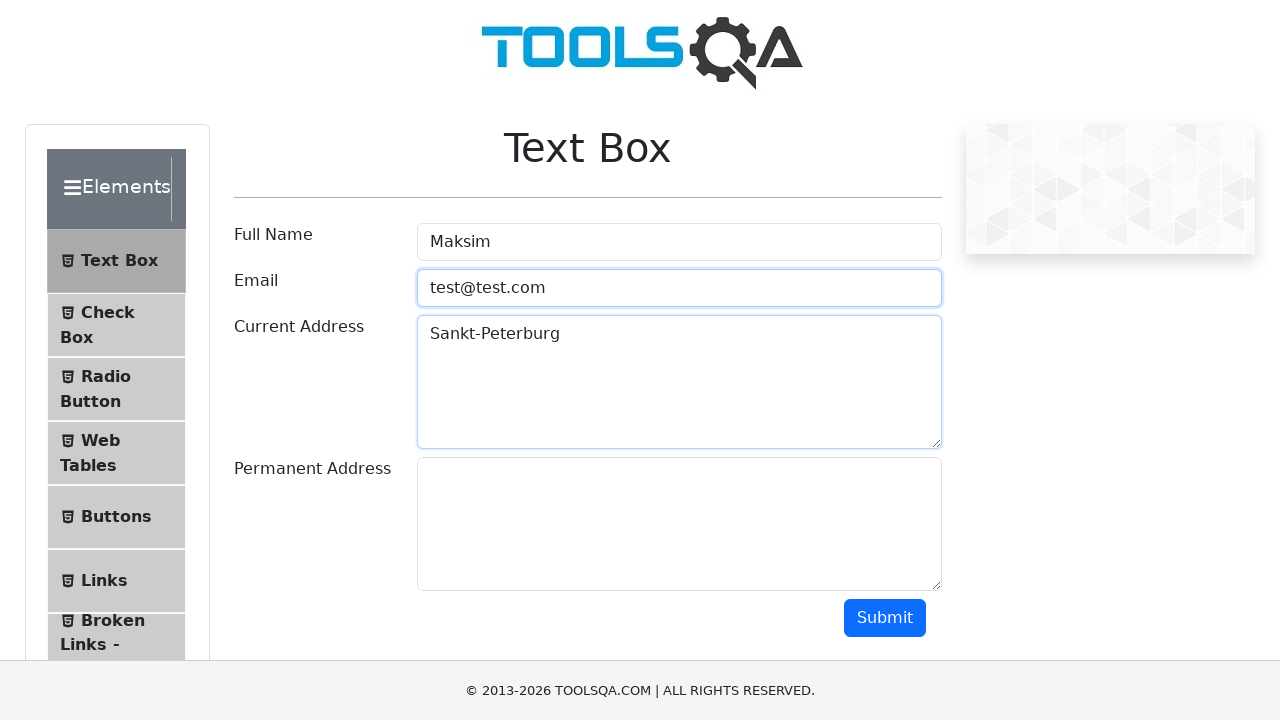

Clicked submit button to submit the form at (885, 618) on #submit
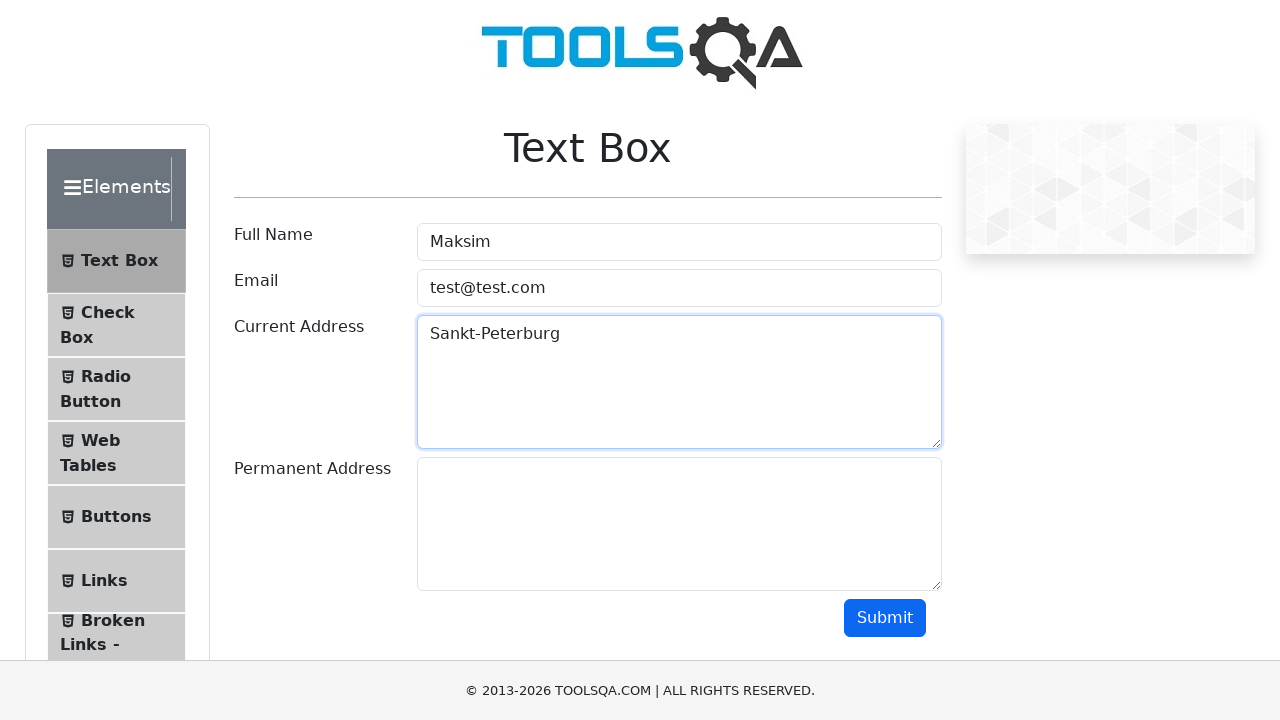

Form submission results appeared
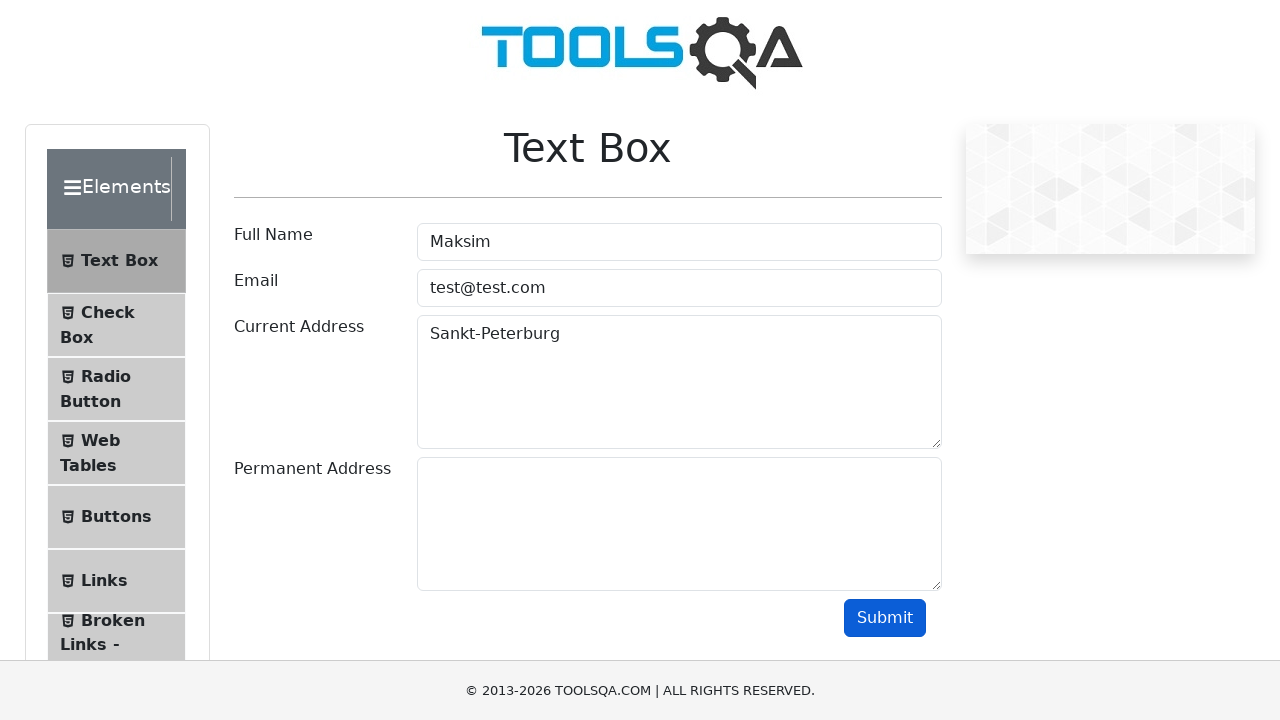

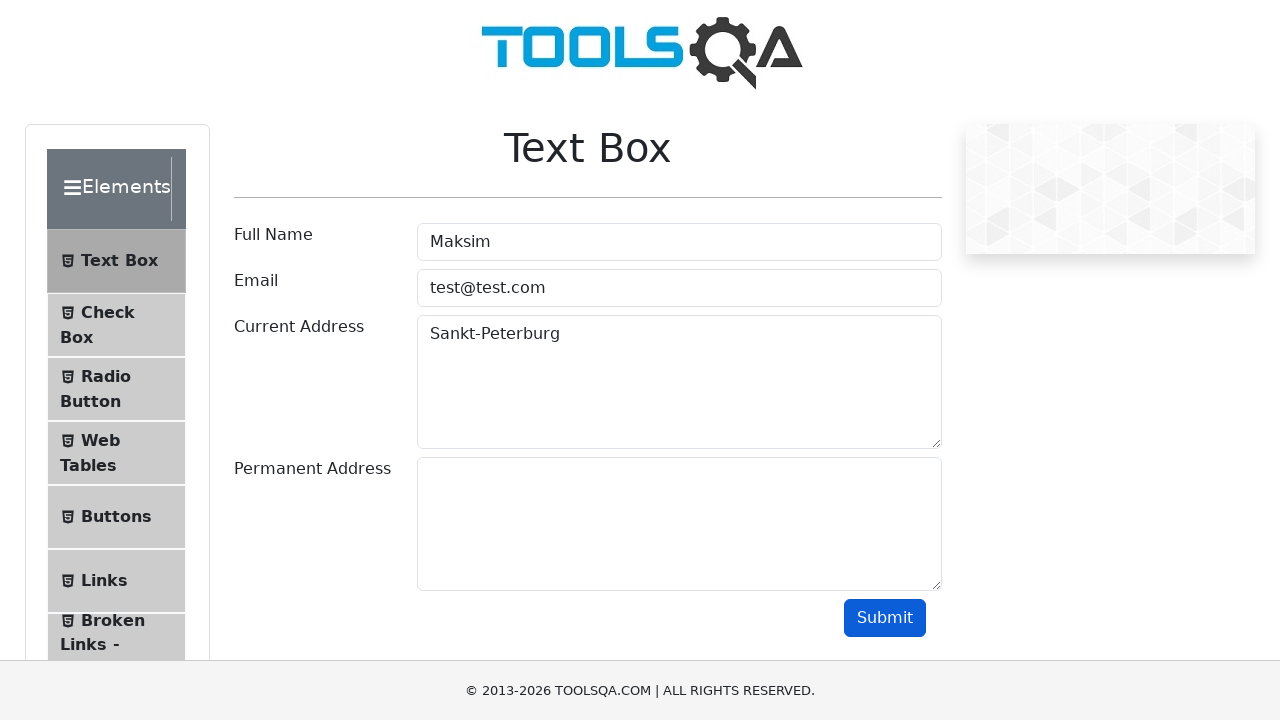